Tests the horizontal slider functionality on the-internet.herokuapp.com by navigating to the slider page, clicking and dragging the slider, and verifying the slider value changes.

Starting URL: https://the-internet.herokuapp.com/

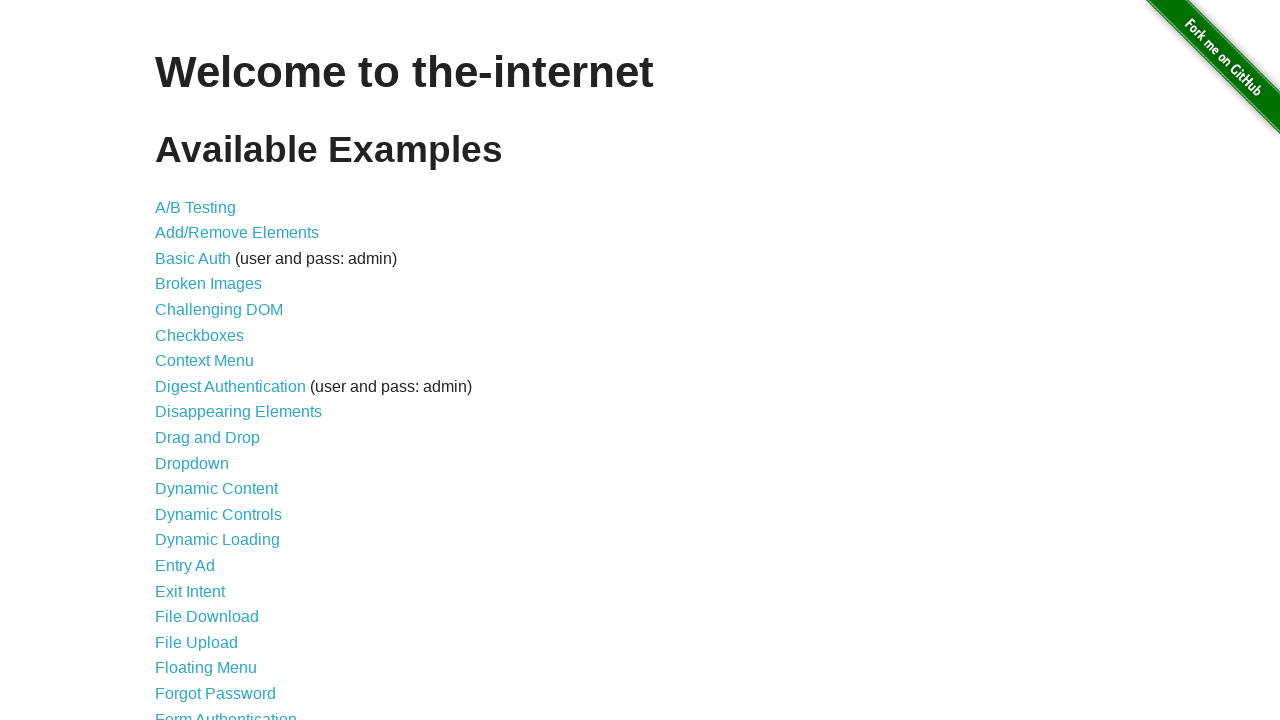

Clicked on the Horizontal Slider link at (214, 361) on text=Horizontal Slider
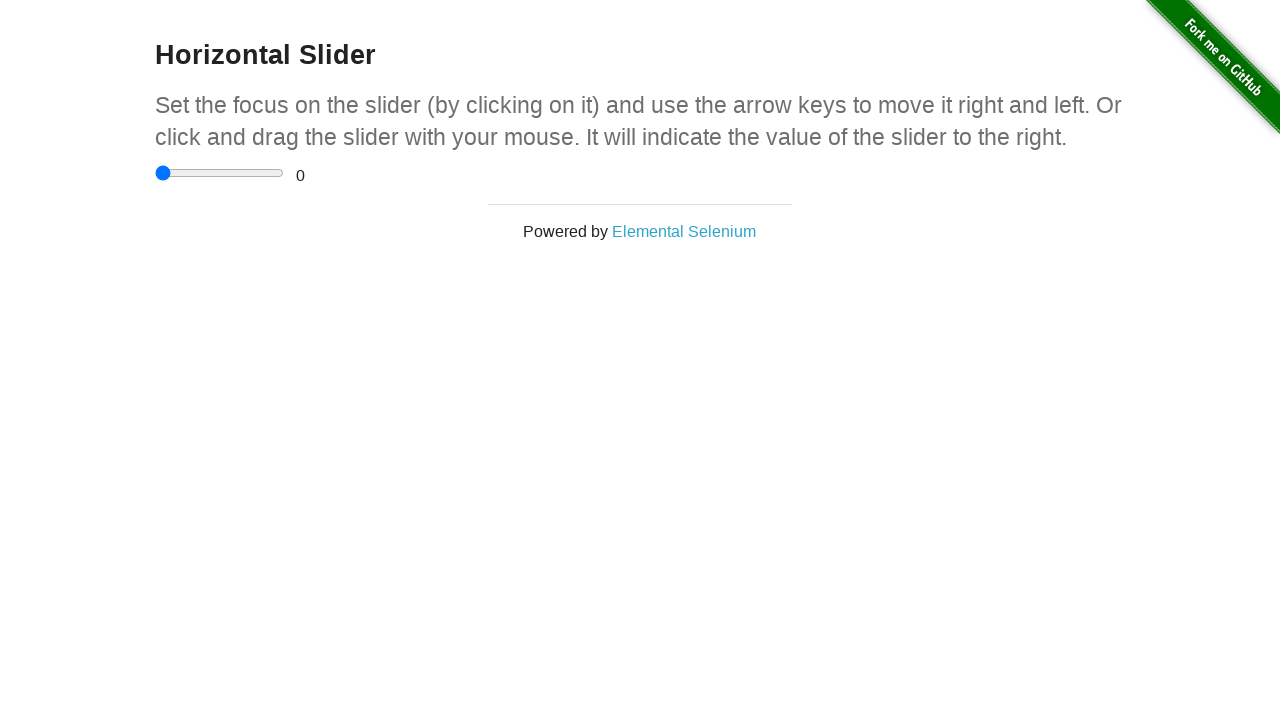

Slider page loaded and range input element is visible
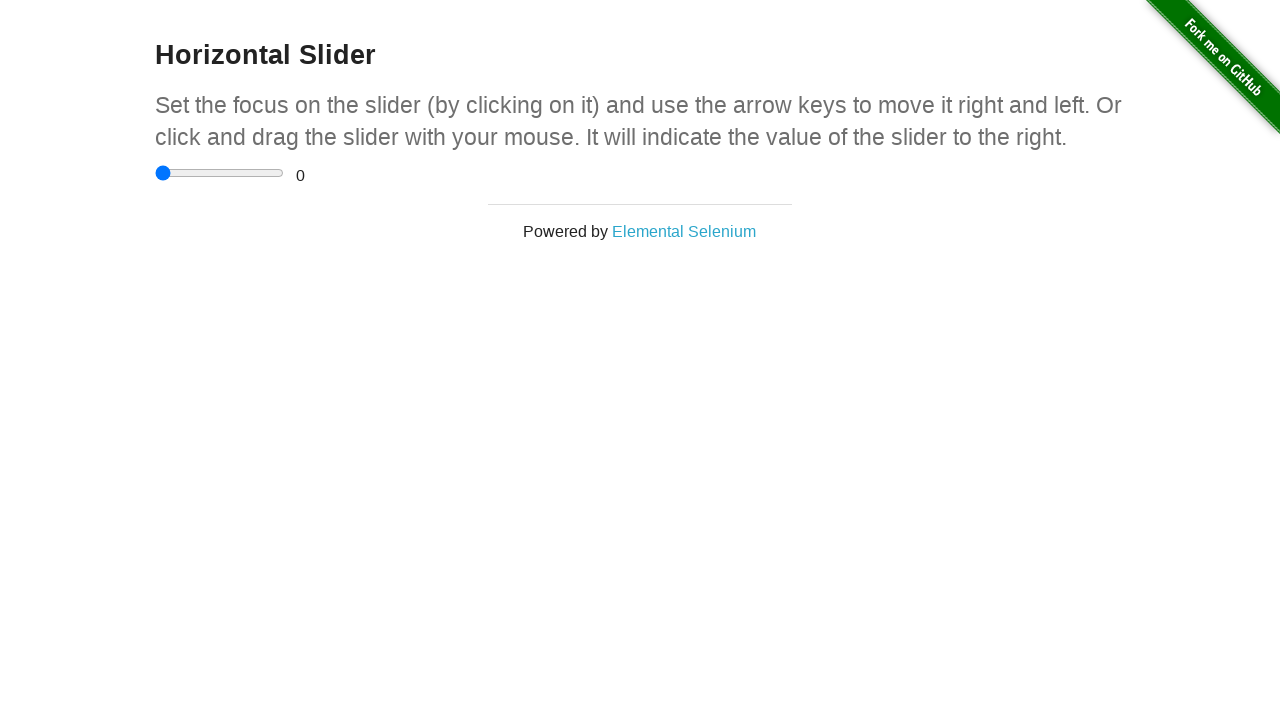

Located the slider element
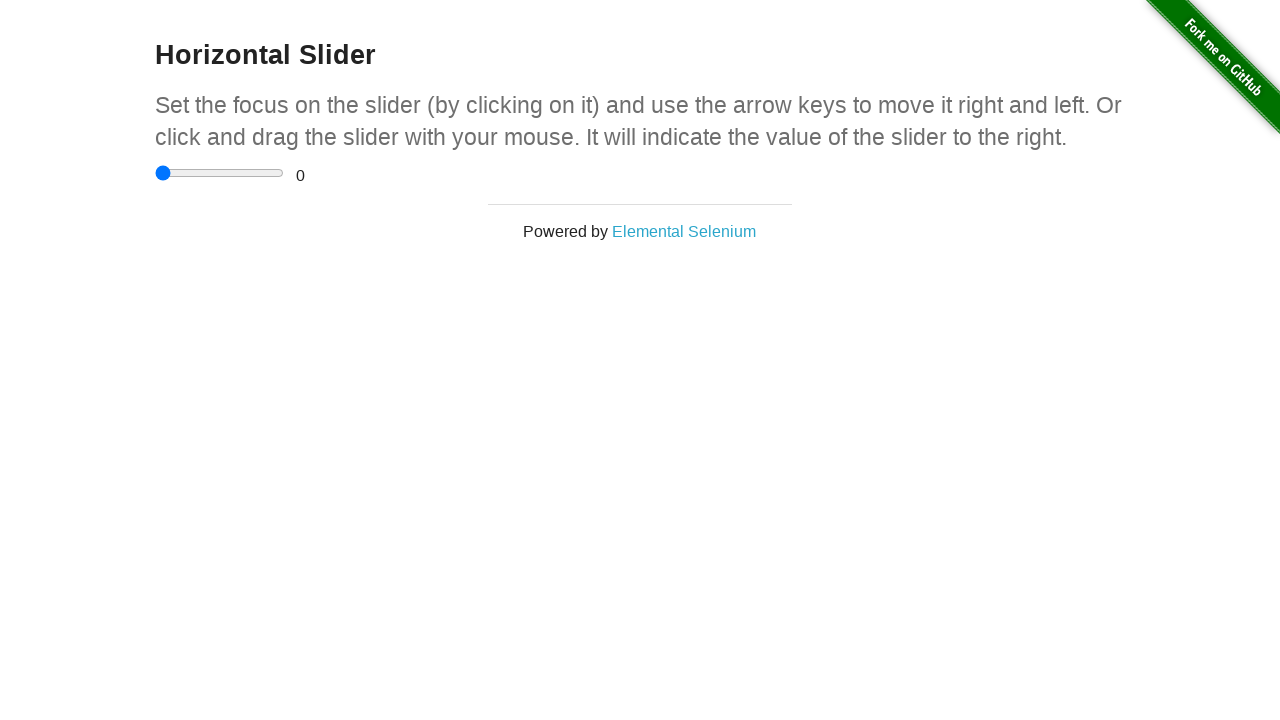

Calculated slider bounding box coordinates
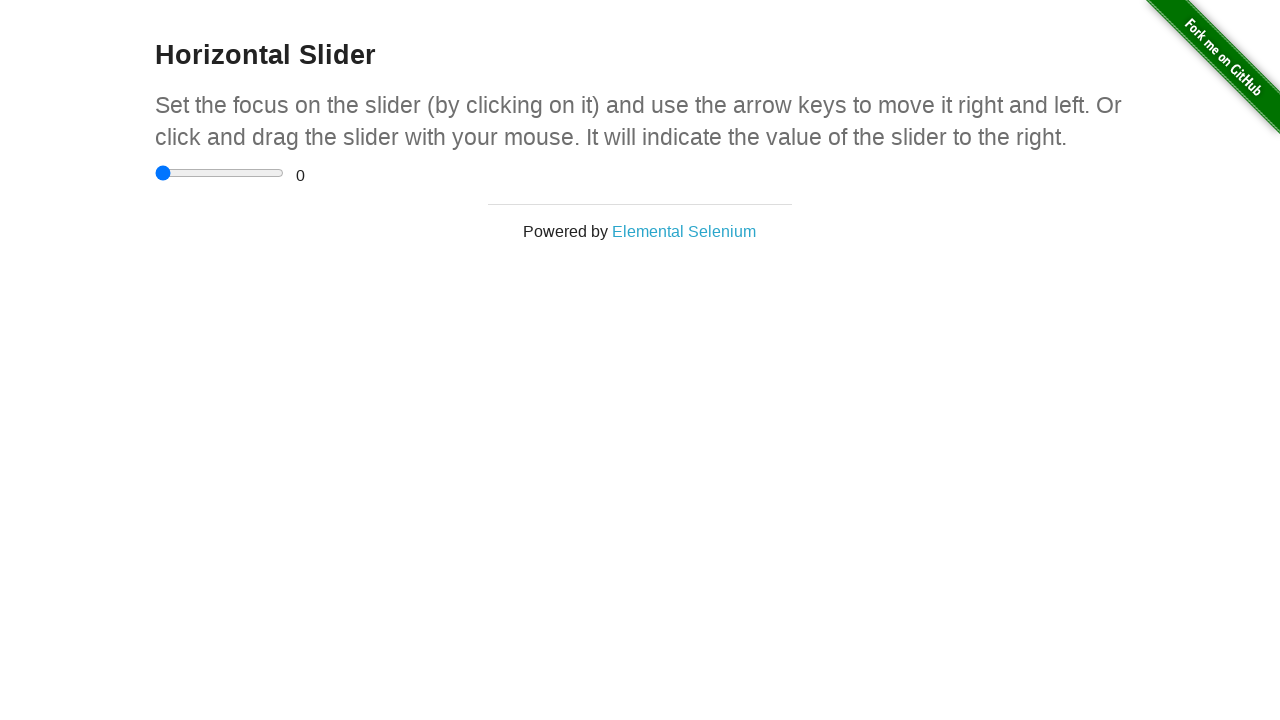

Moved mouse to slider center position at (220, 173)
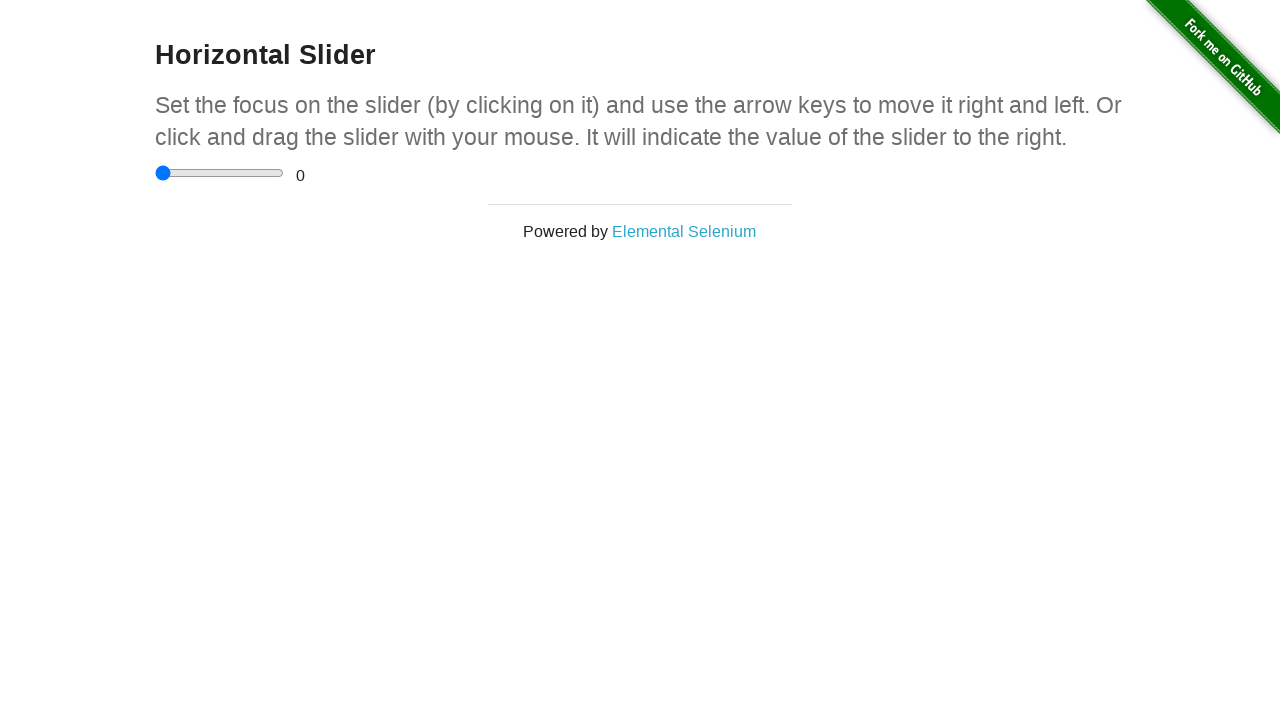

Pressed mouse button down on the slider at (220, 173)
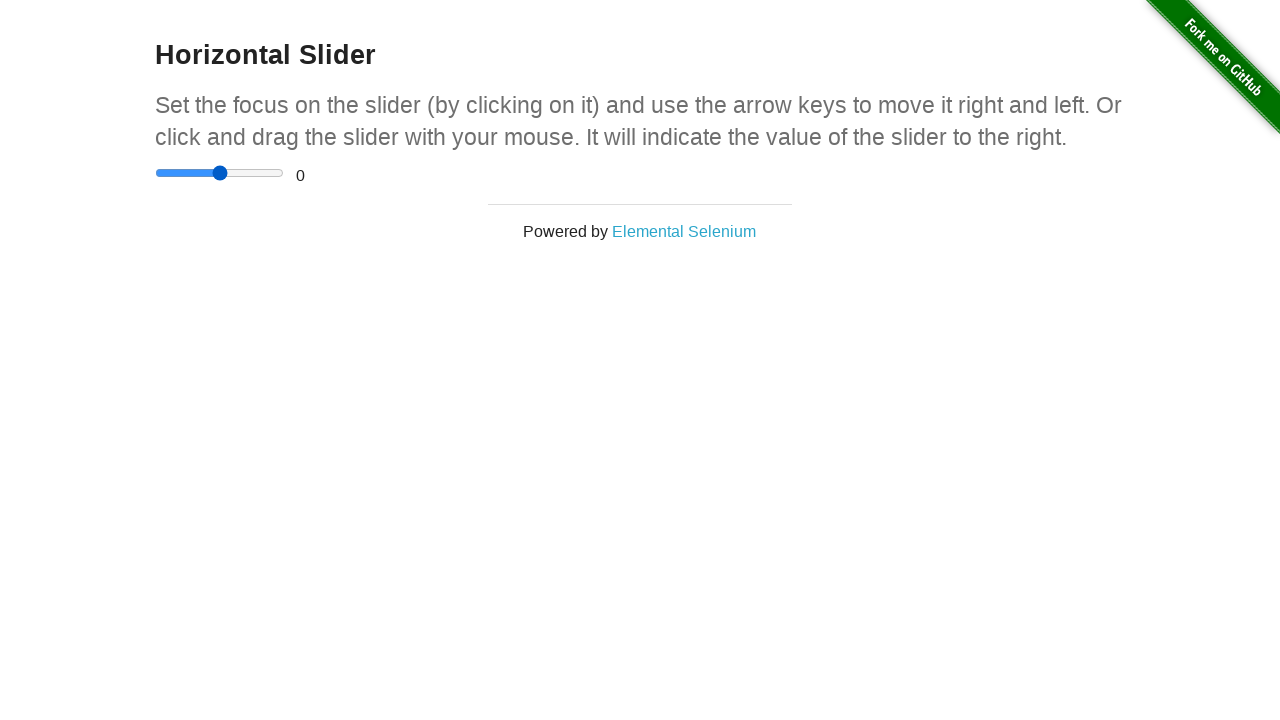

Dragged slider 30 pixels to the right at (250, 173)
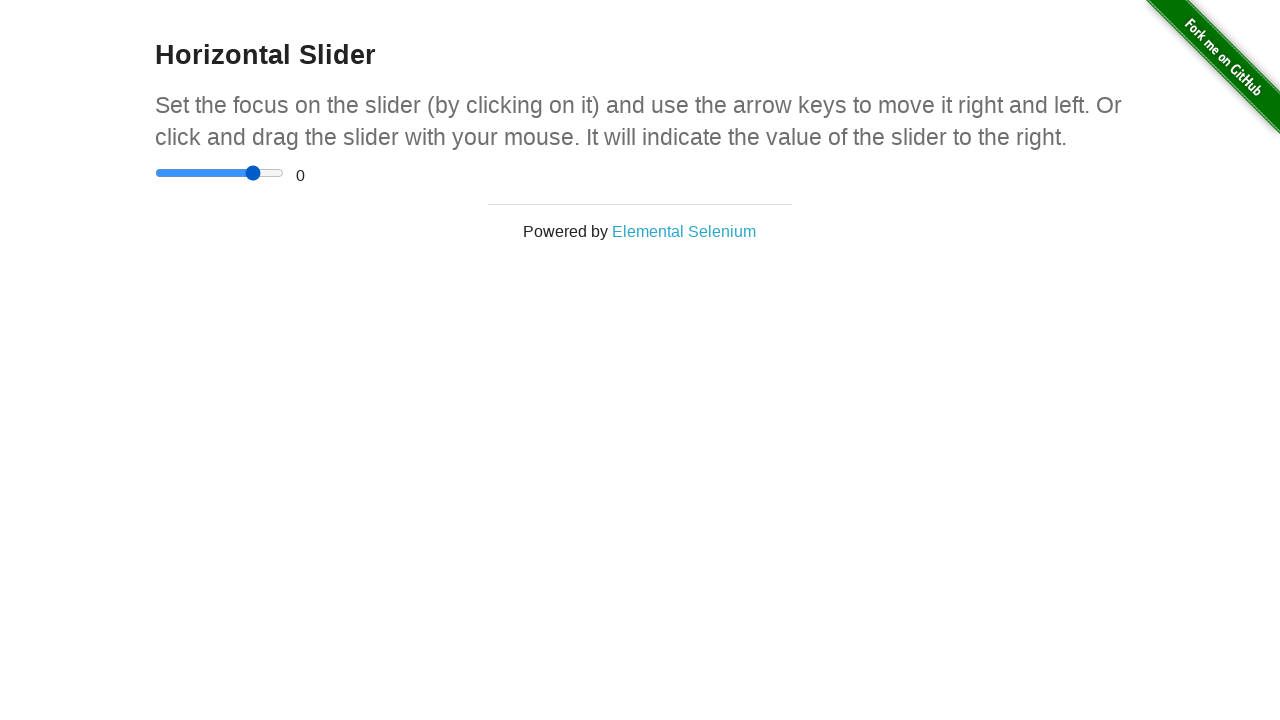

Released mouse button to complete slider drag at (250, 173)
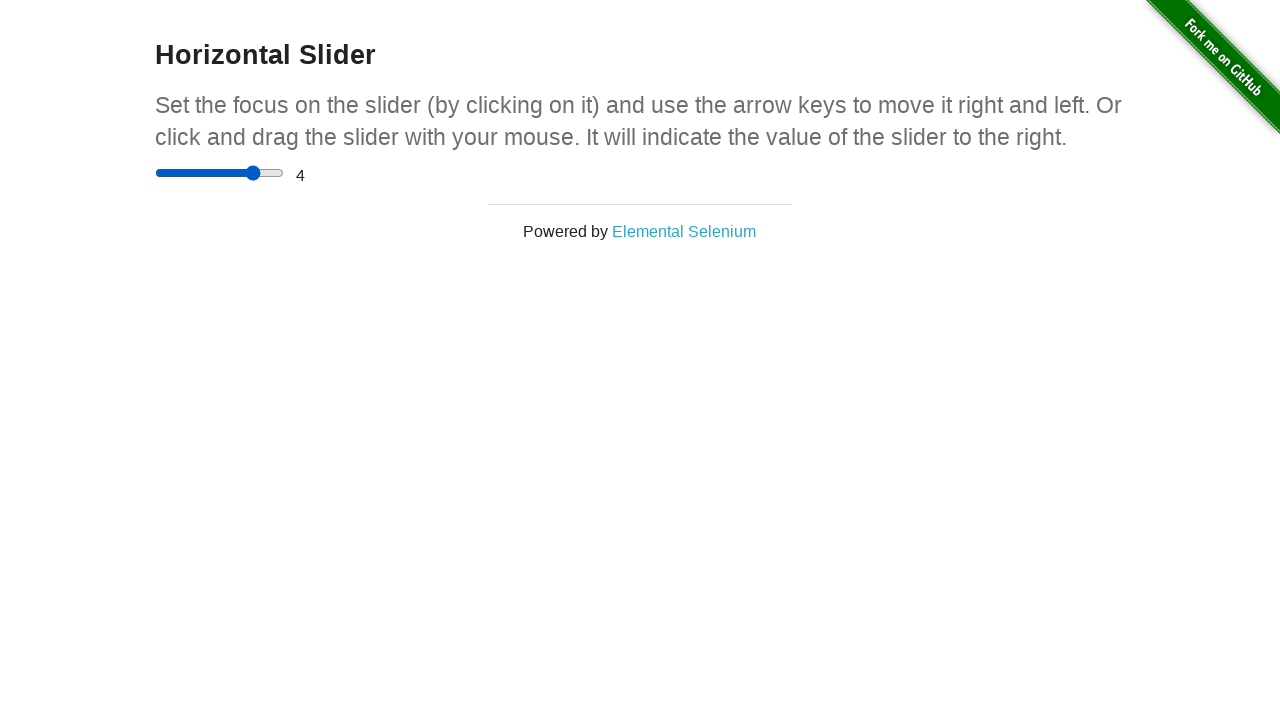

Range value display element is visible, confirming slider interaction
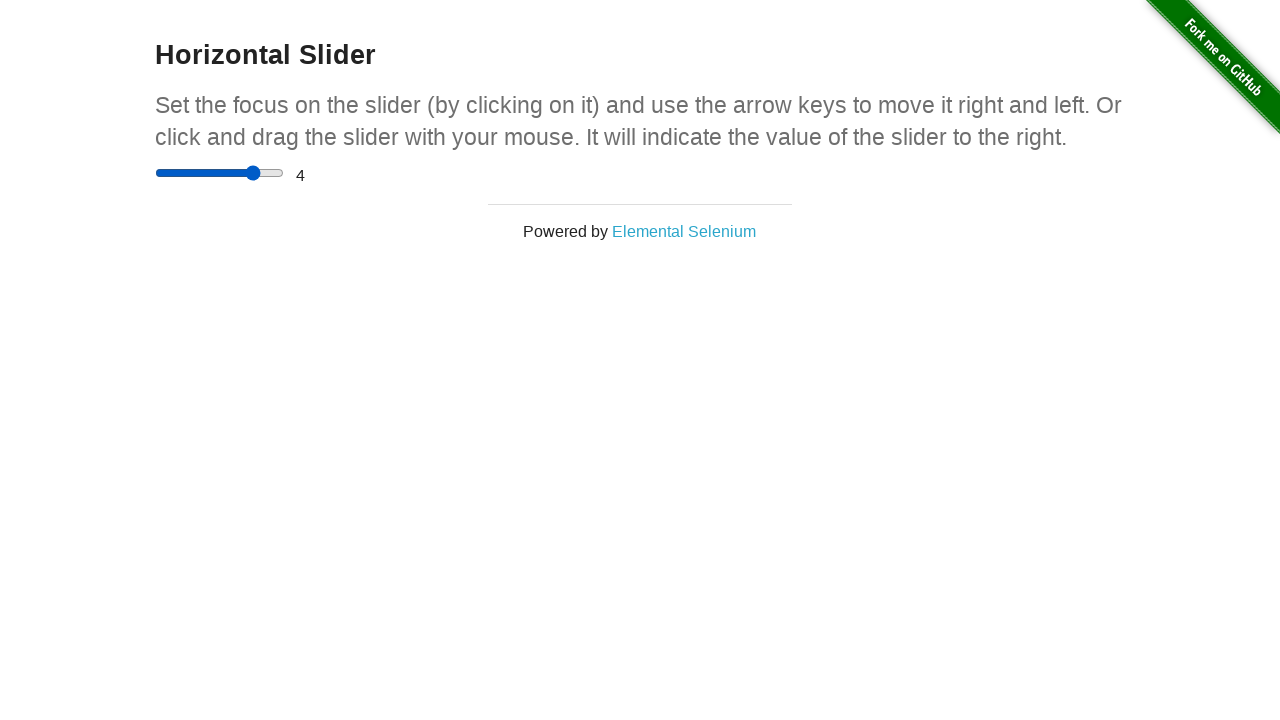

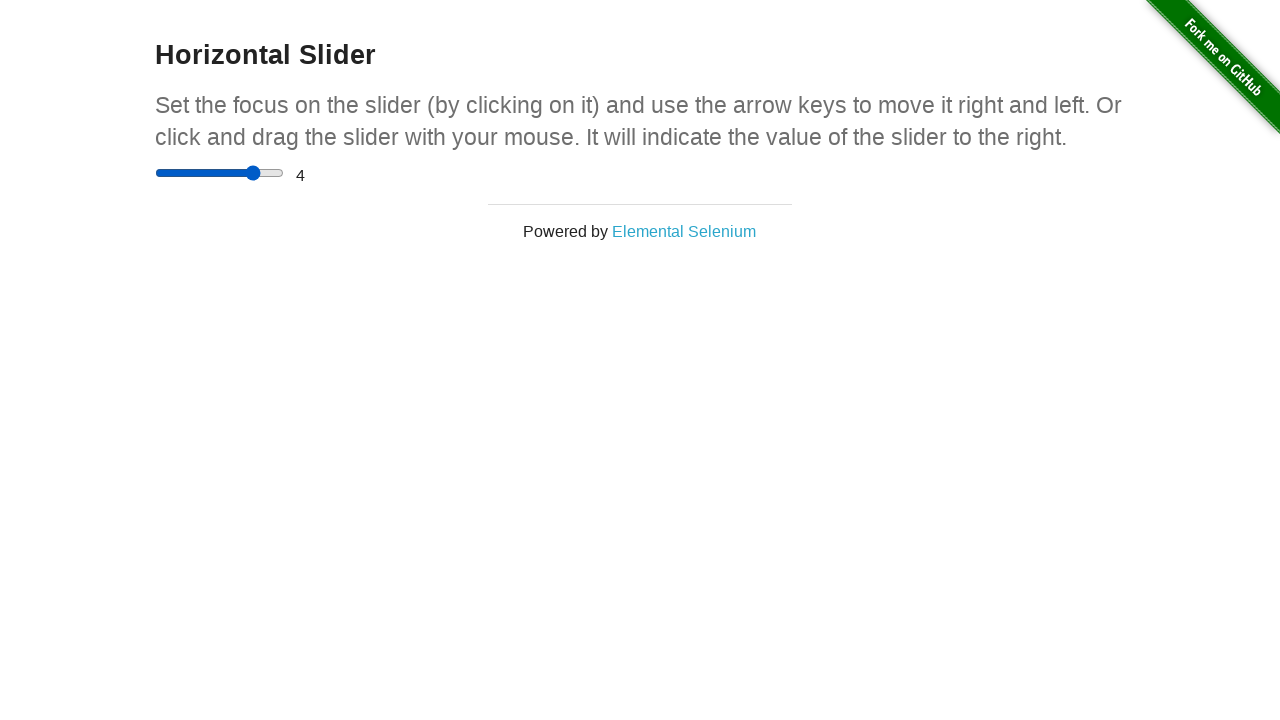